Tests that an error message is shown when trying to save an empty name field

Starting URL: https://devmountain-qa.github.io/employee-manager/1.2_Version/index.html

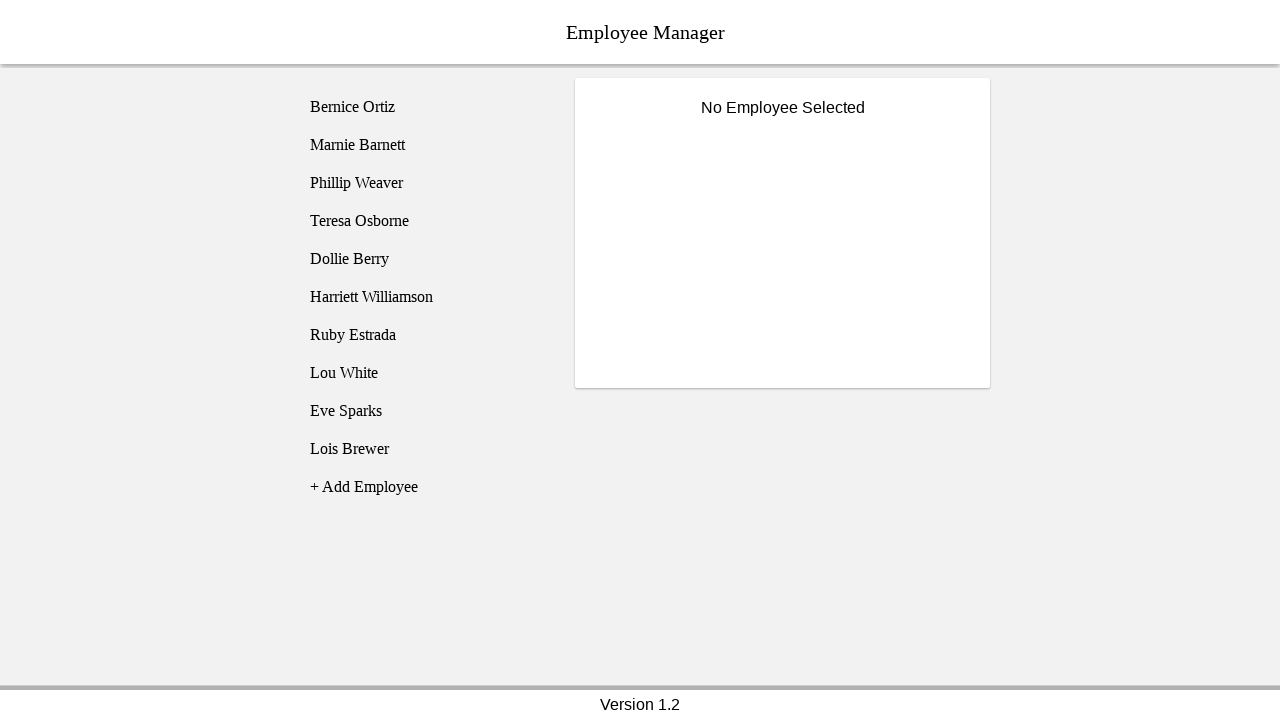

Clicked on Bernice Ortiz employee at (425, 107) on [name='employee1']
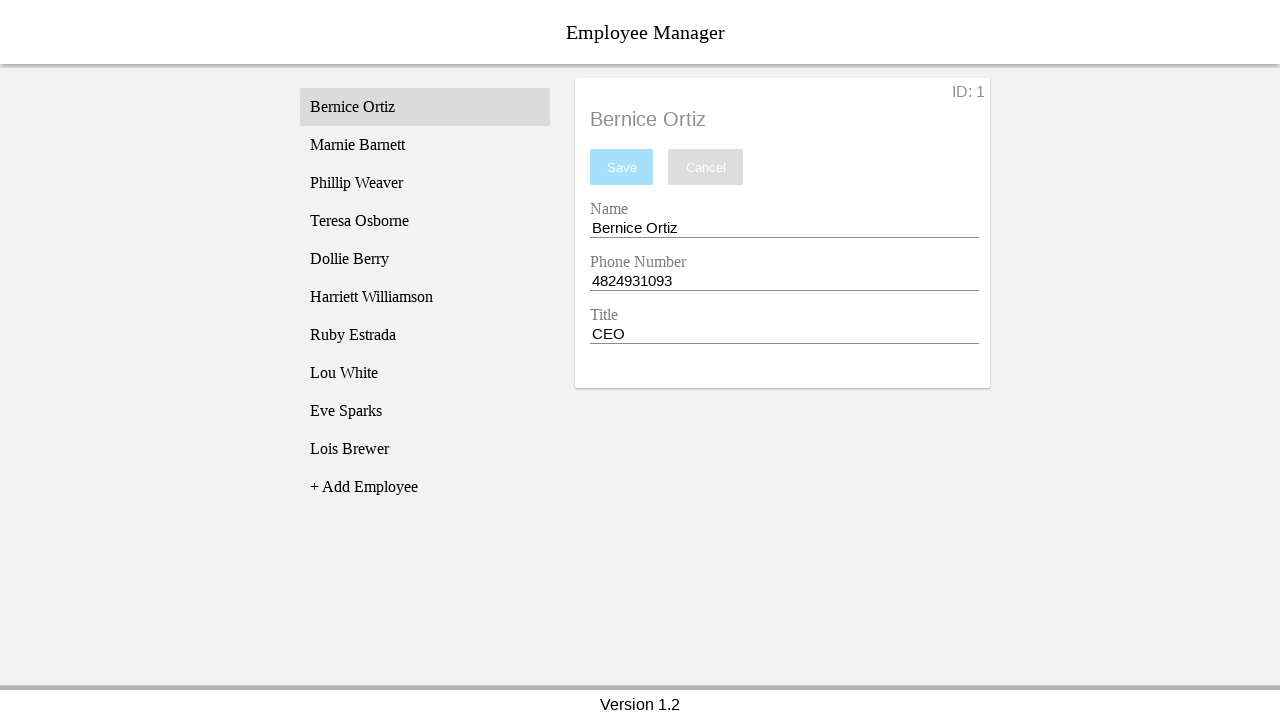

Name input field became visible
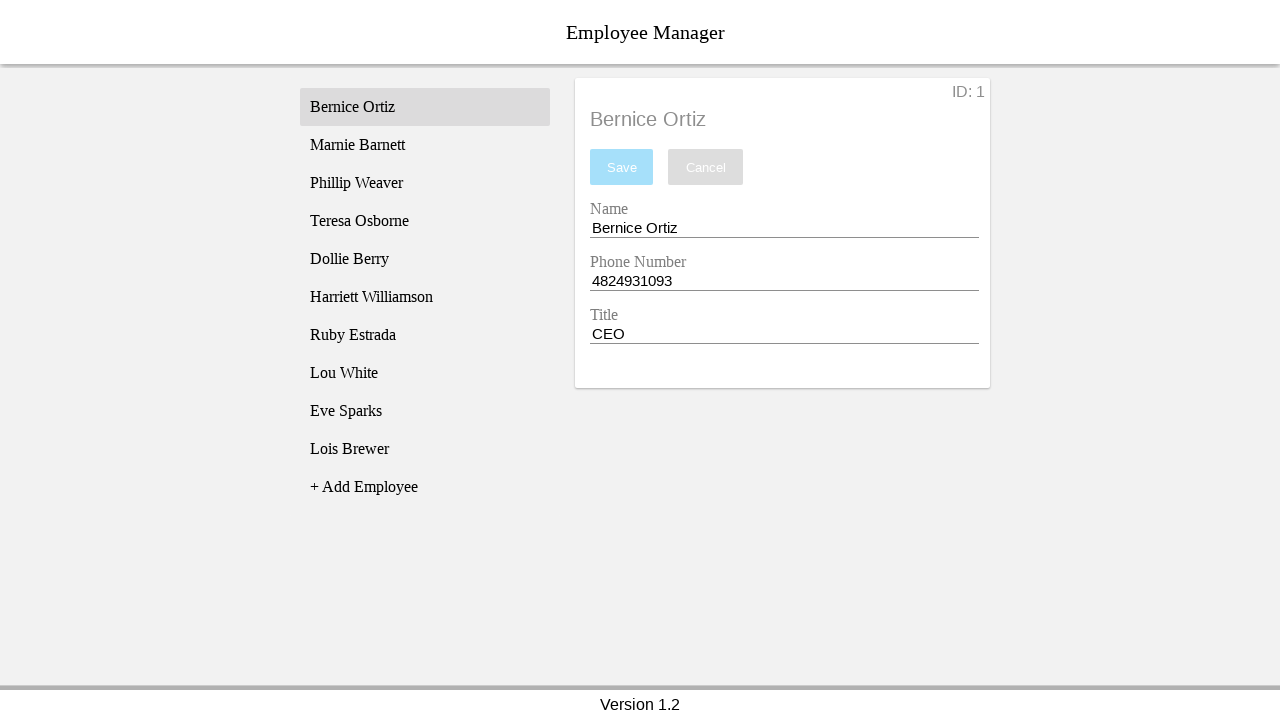

Cleared the name input field on [name='nameEntry']
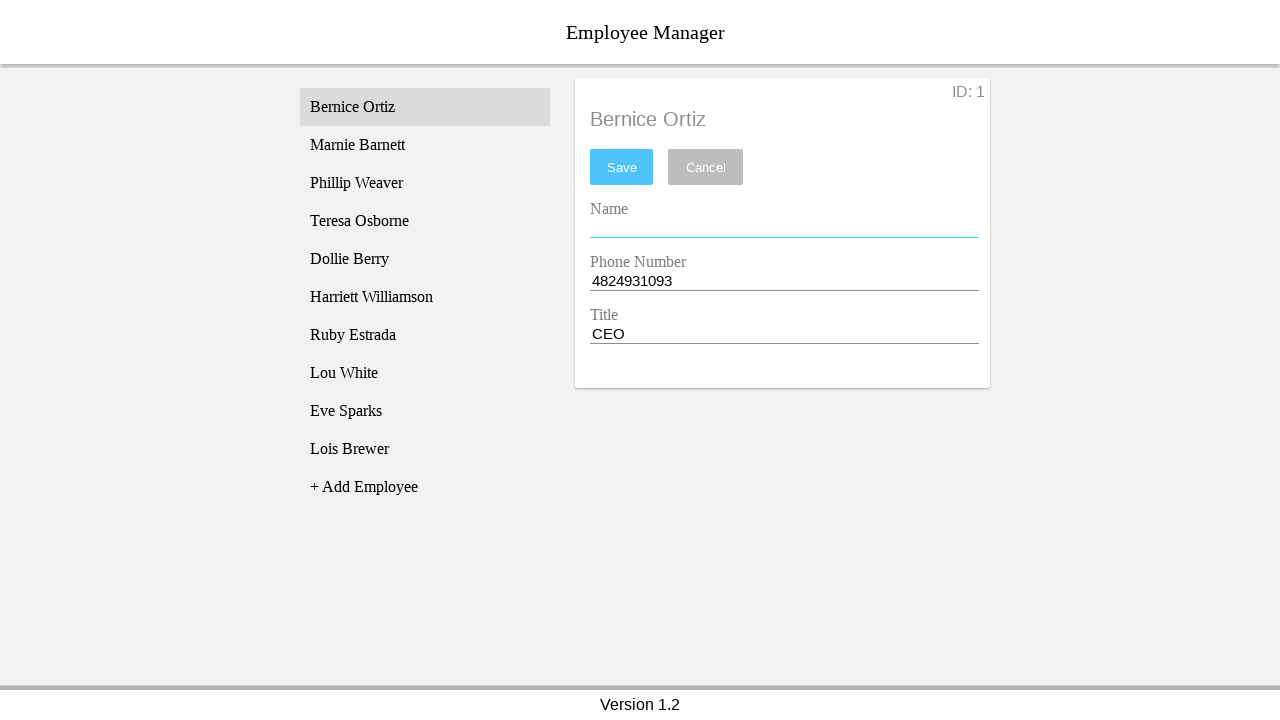

Pressed space in name field on [name='nameEntry']
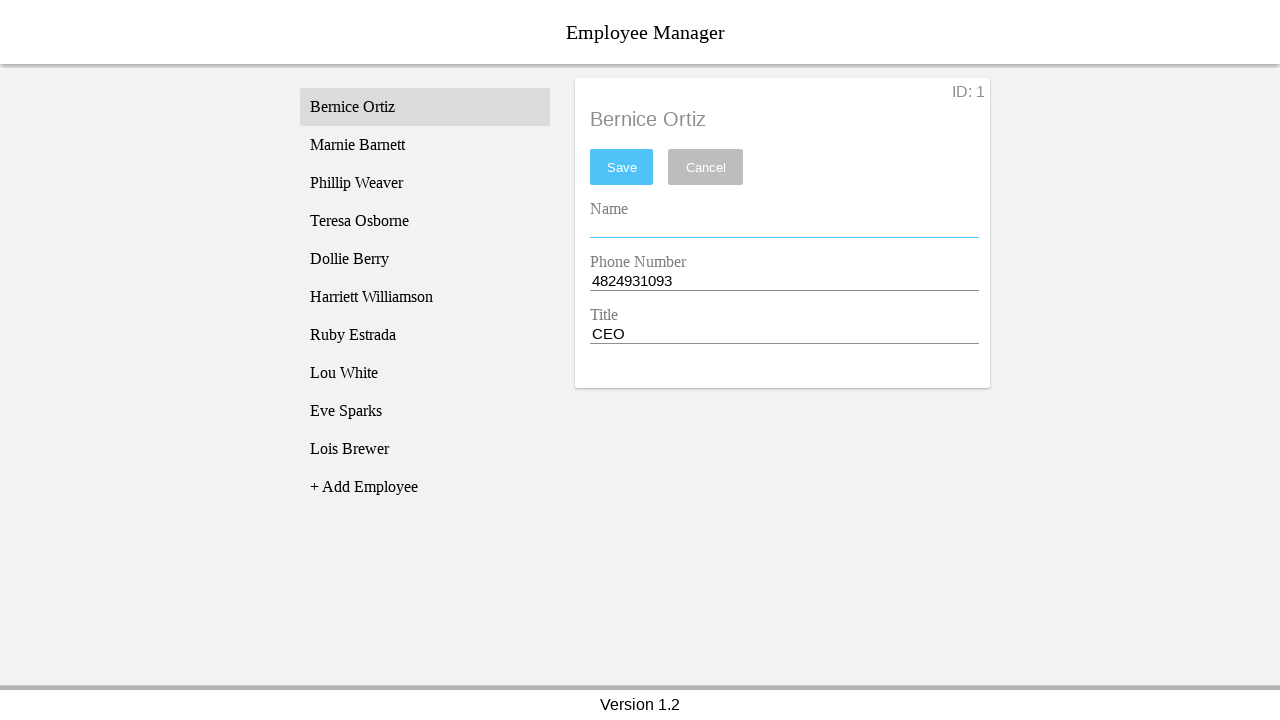

Pressed backspace in name field to trigger validation on [name='nameEntry']
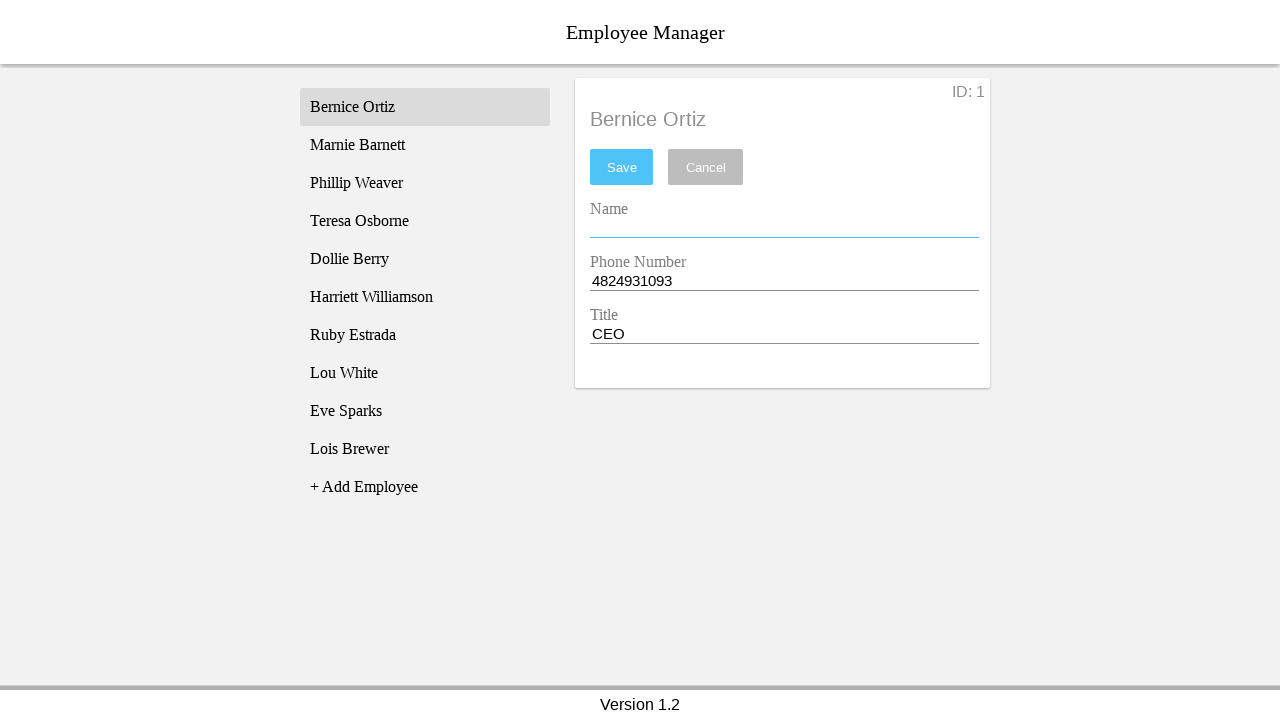

Clicked save button at (622, 167) on #saveBtn
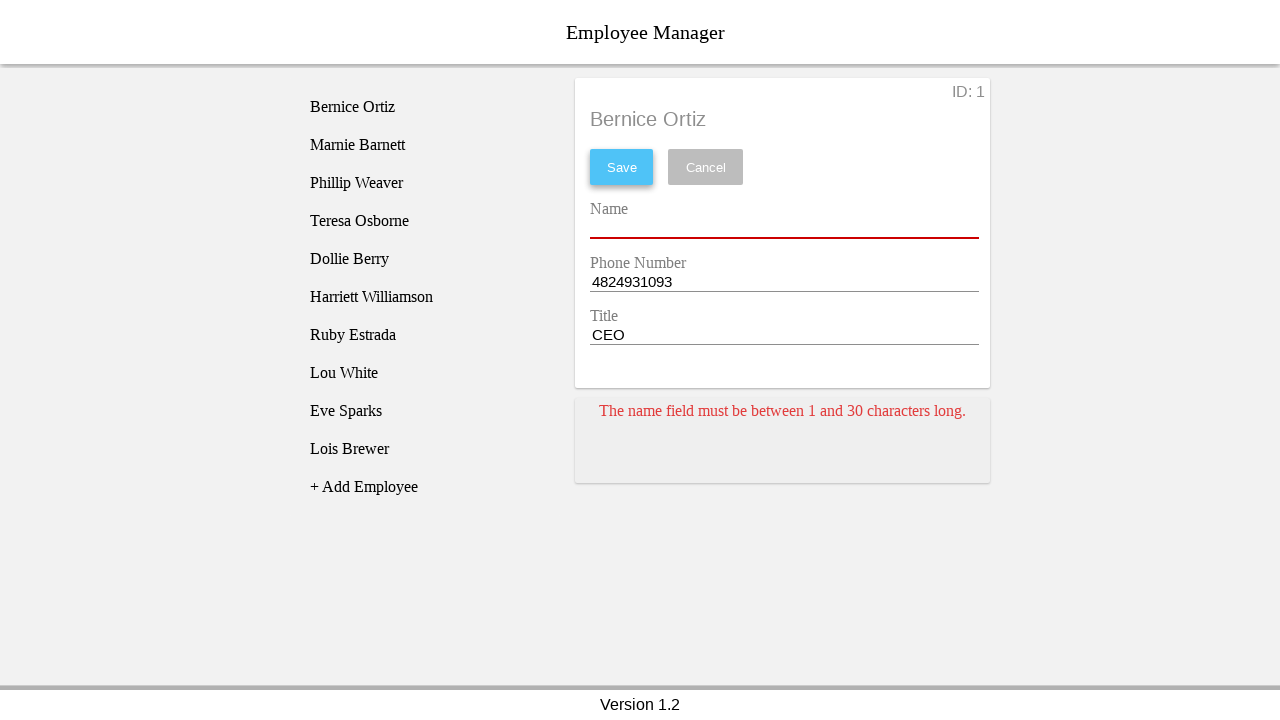

Error message card appeared for empty name field
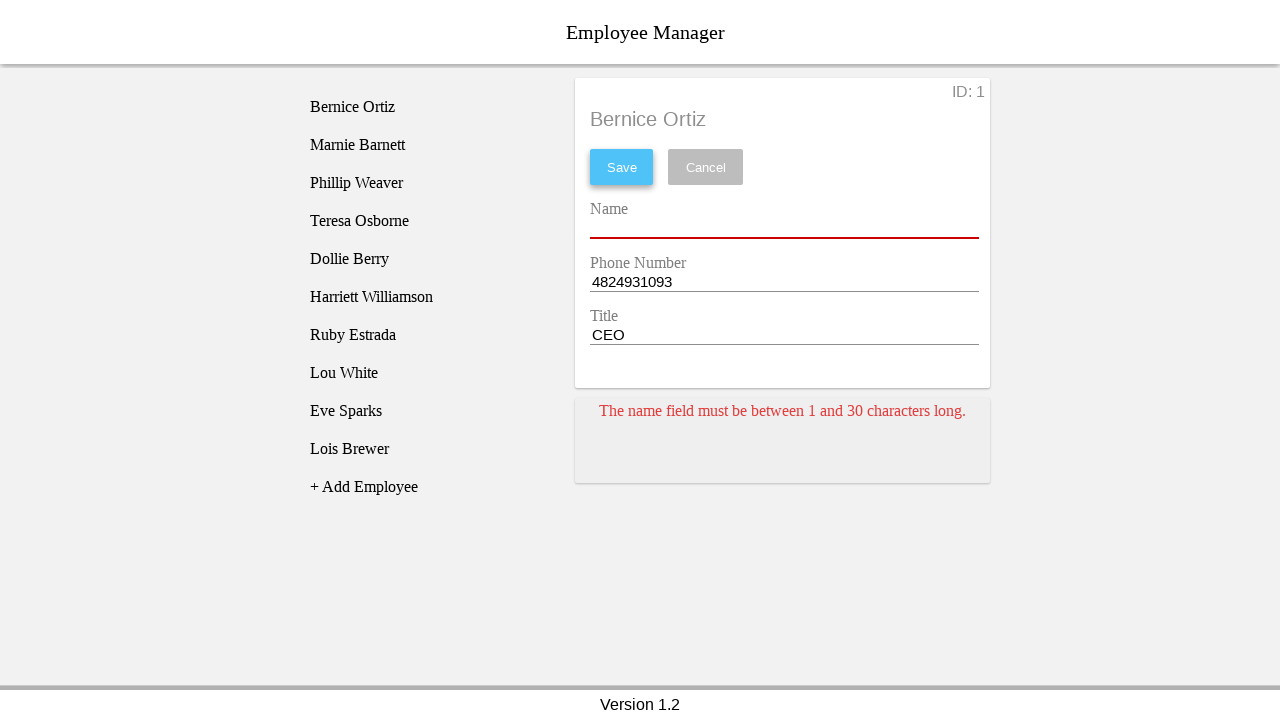

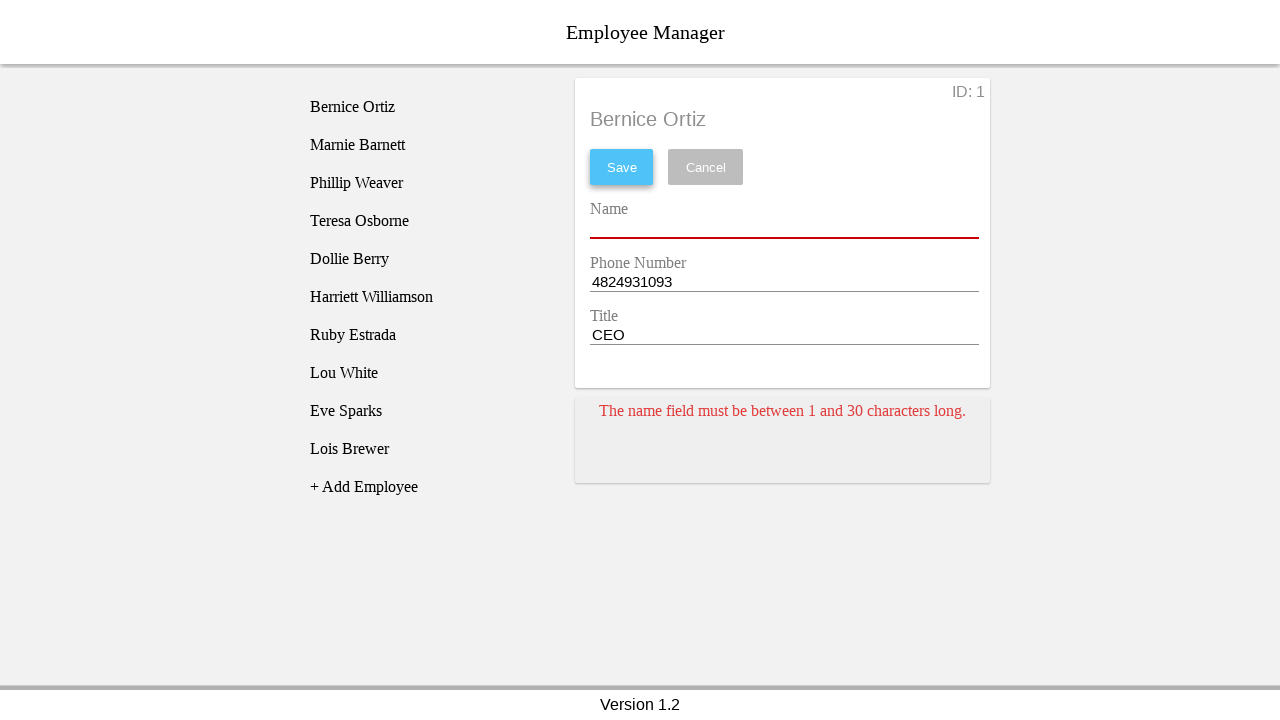